Tests drag and drop functionality by dragging an element and dropping it onto another element

Starting URL: https://demoqa.com/droppable

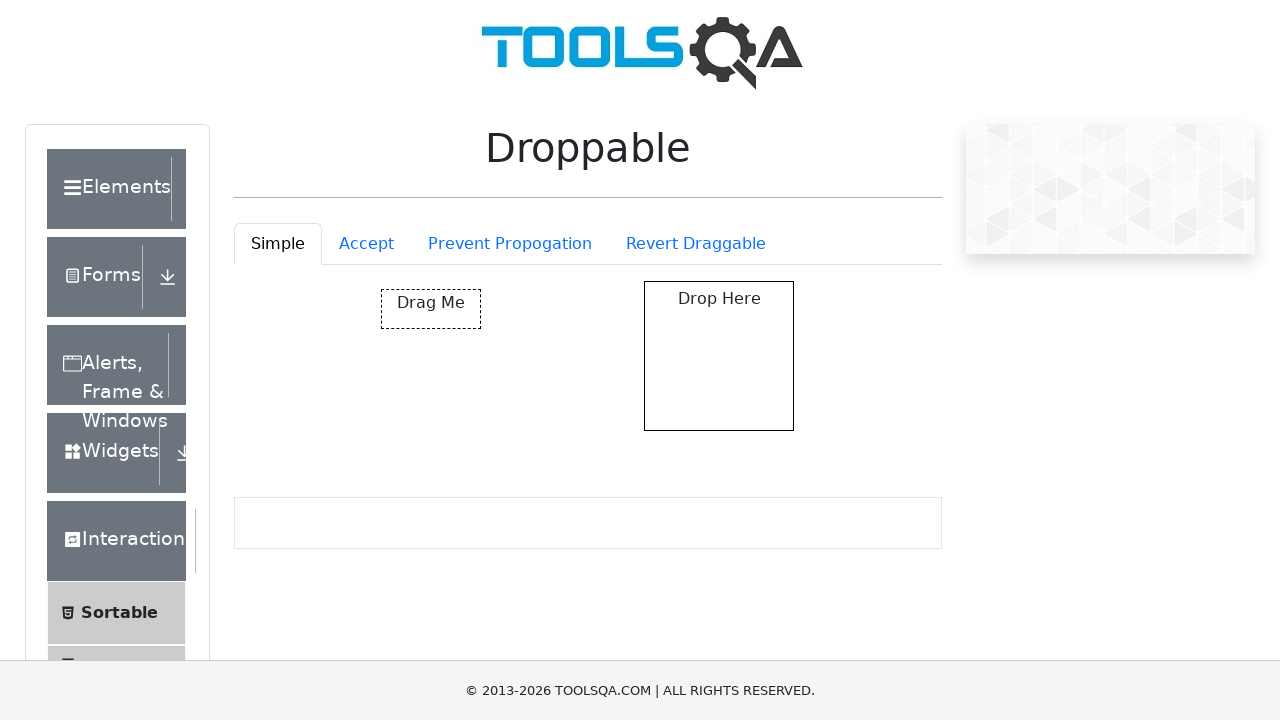

Navigated to drag and drop test page at https://demoqa.com/droppable
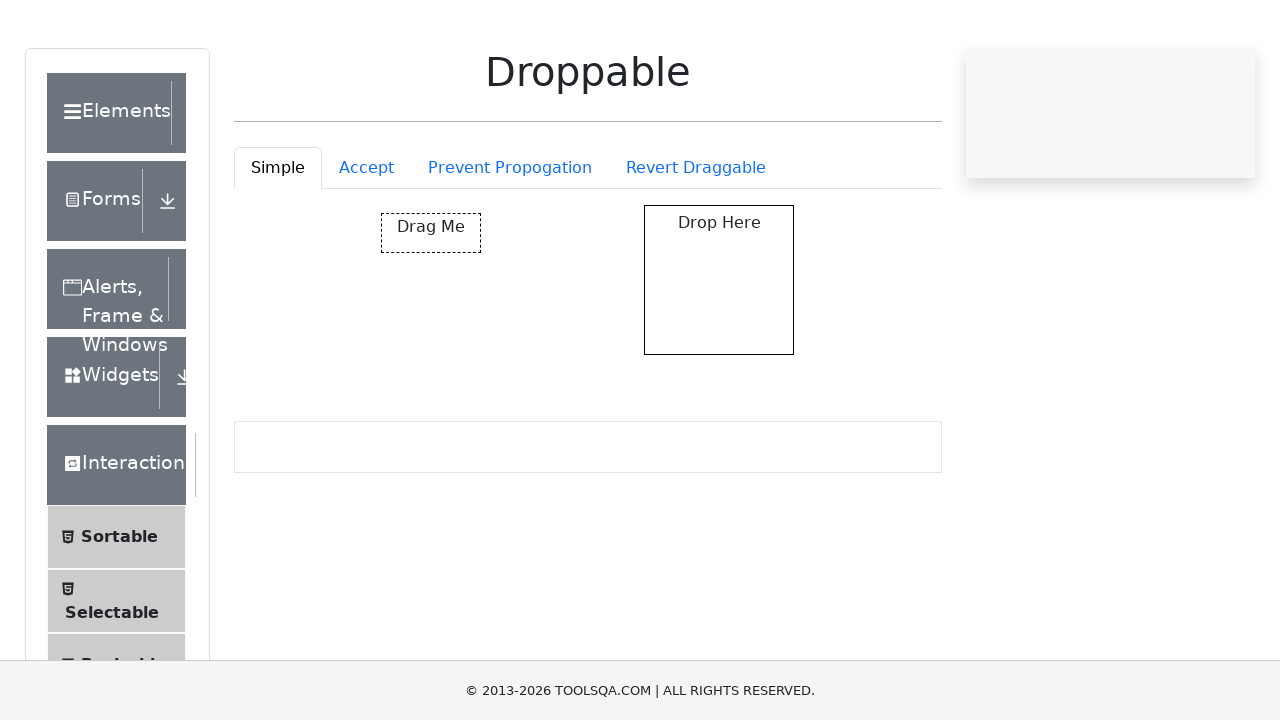

Located draggable source element
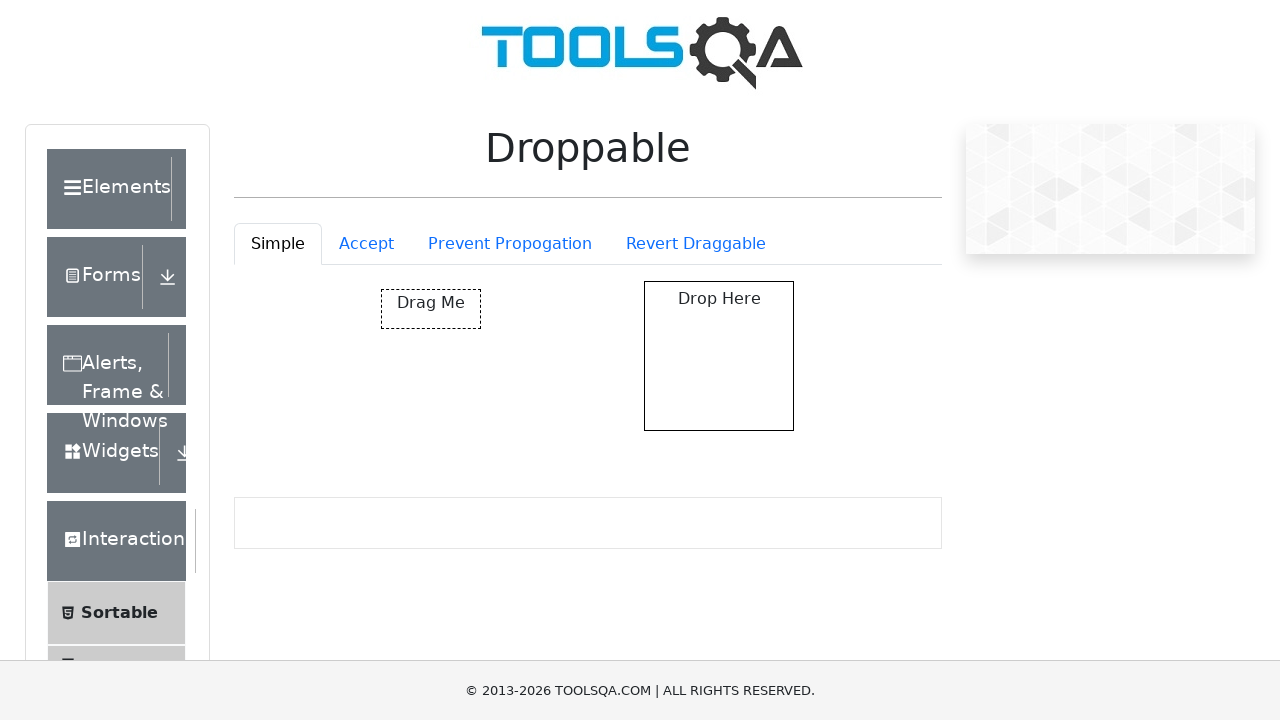

Located droppable target element
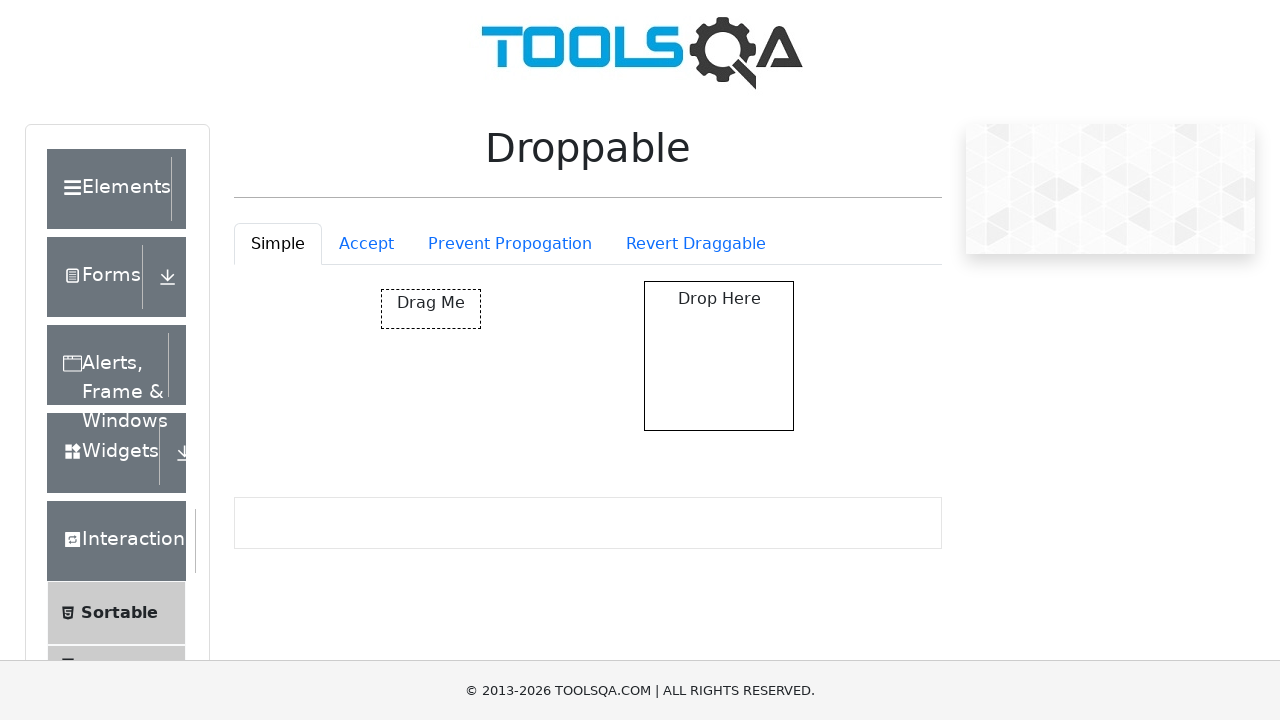

Dragged source element and dropped it onto target element at (719, 356)
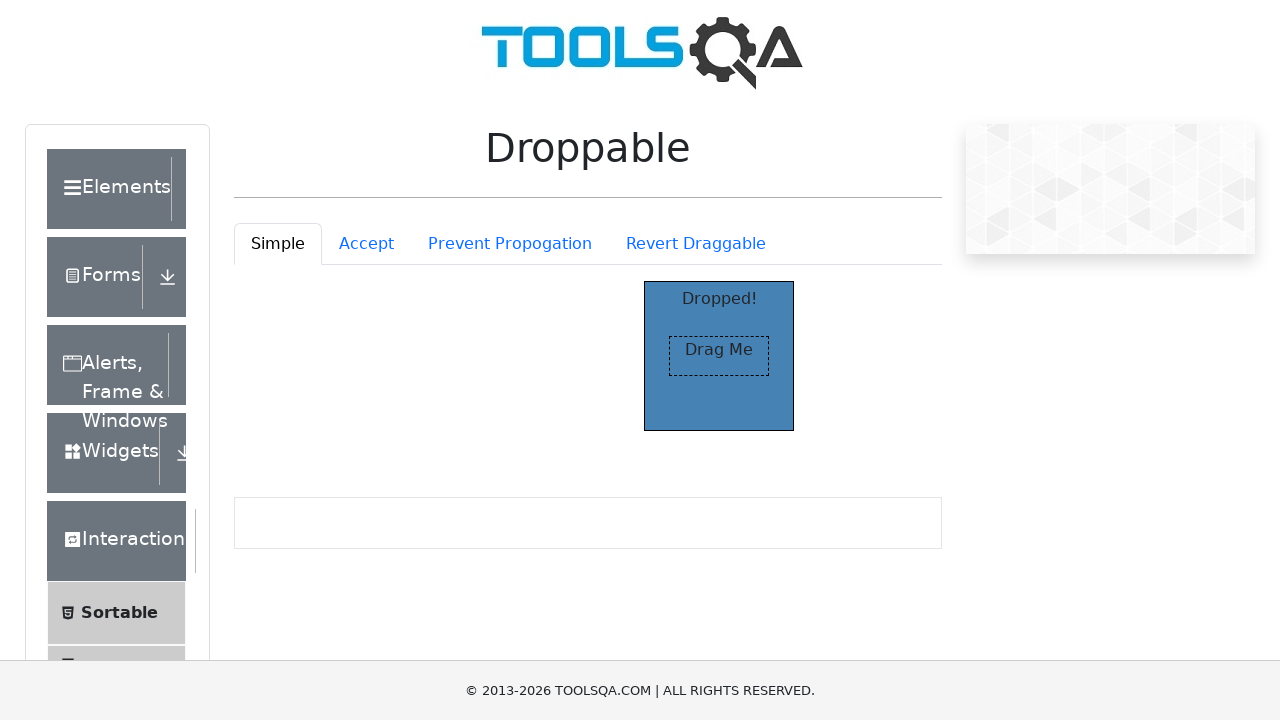

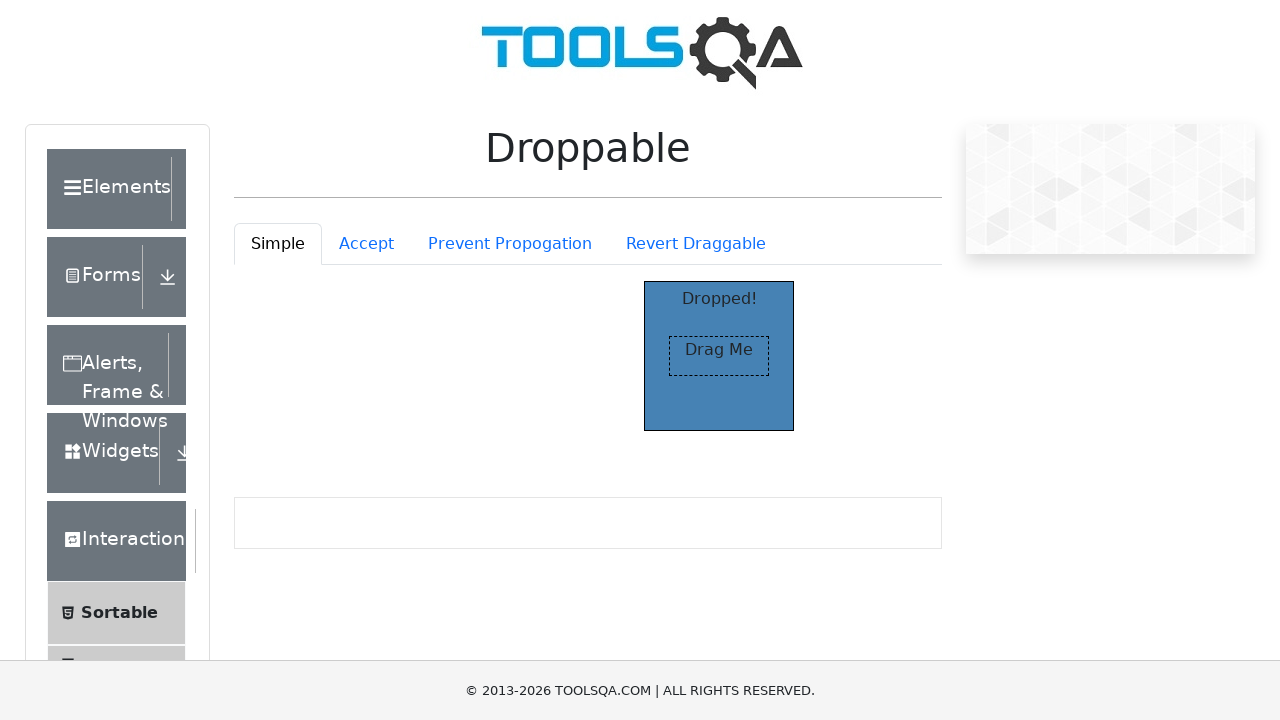